Refactored version of search test using Page Object Model pattern - tests blog search by entering keyword and verifying results

Starting URL: https://leileiluoluo.com/

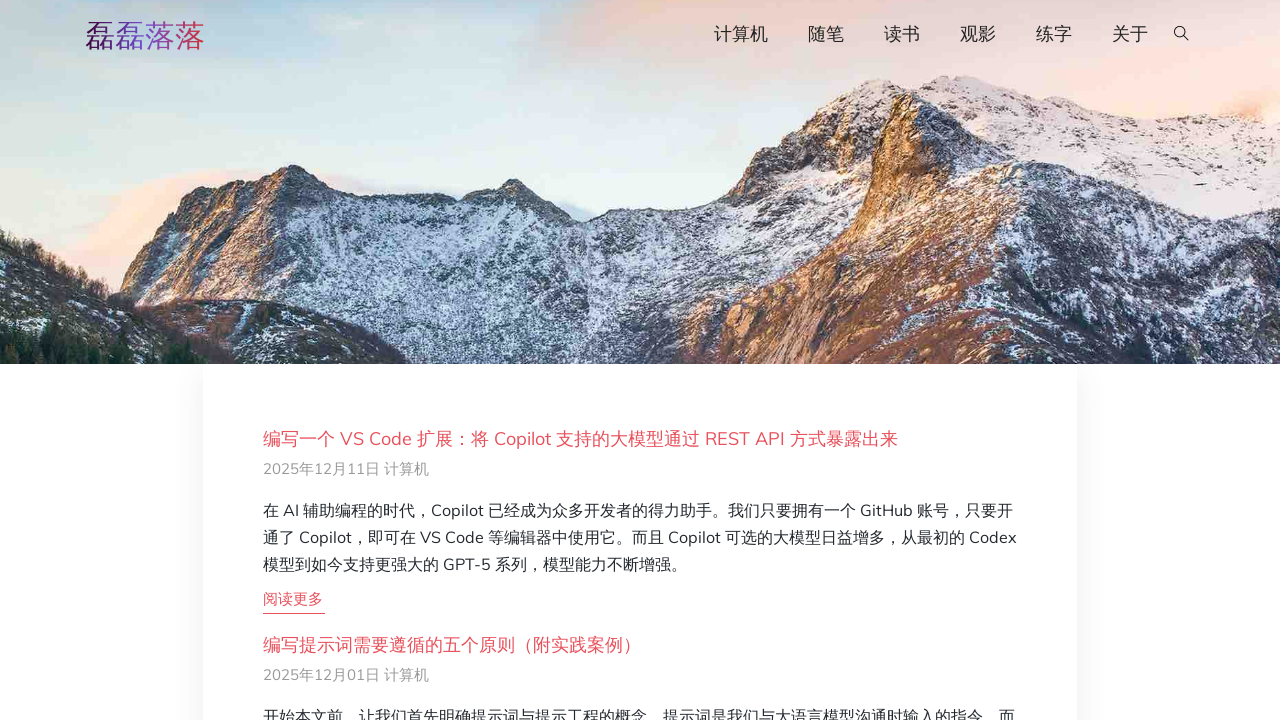

Clicked search button to open search interface at (1182, 35) on #searchOpen
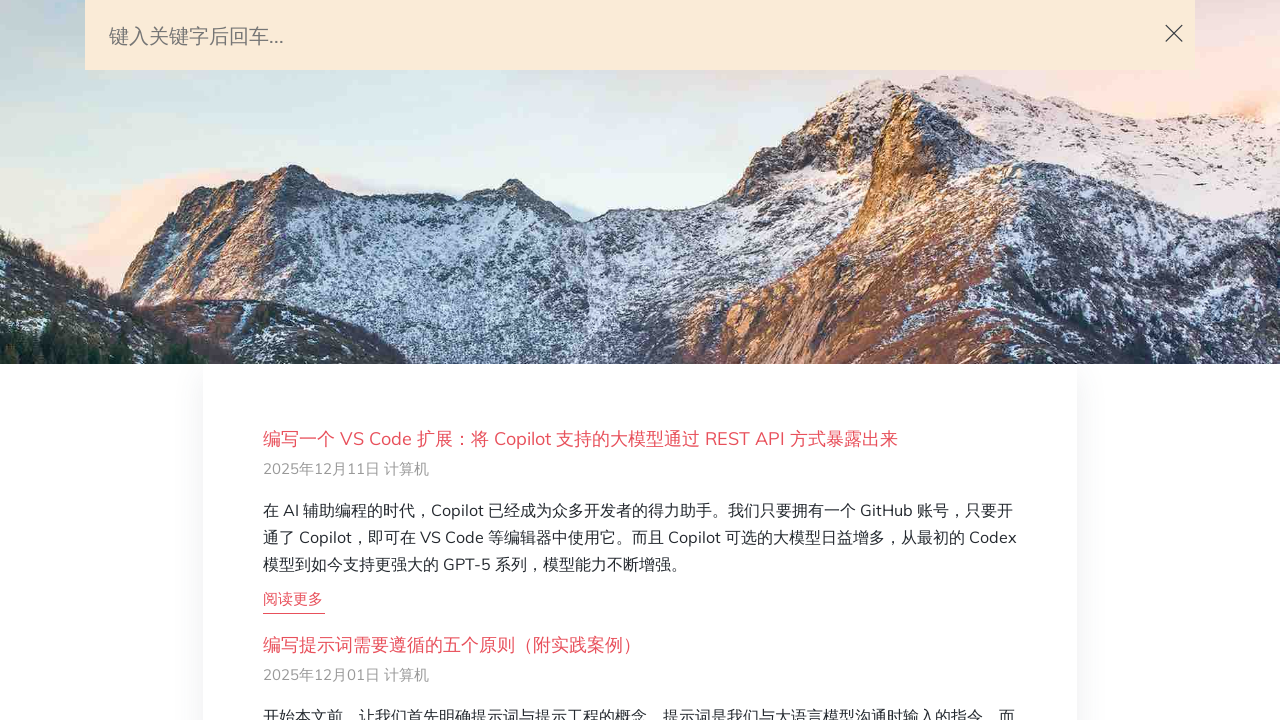

Filled search field with keyword 'istio' on #search-query
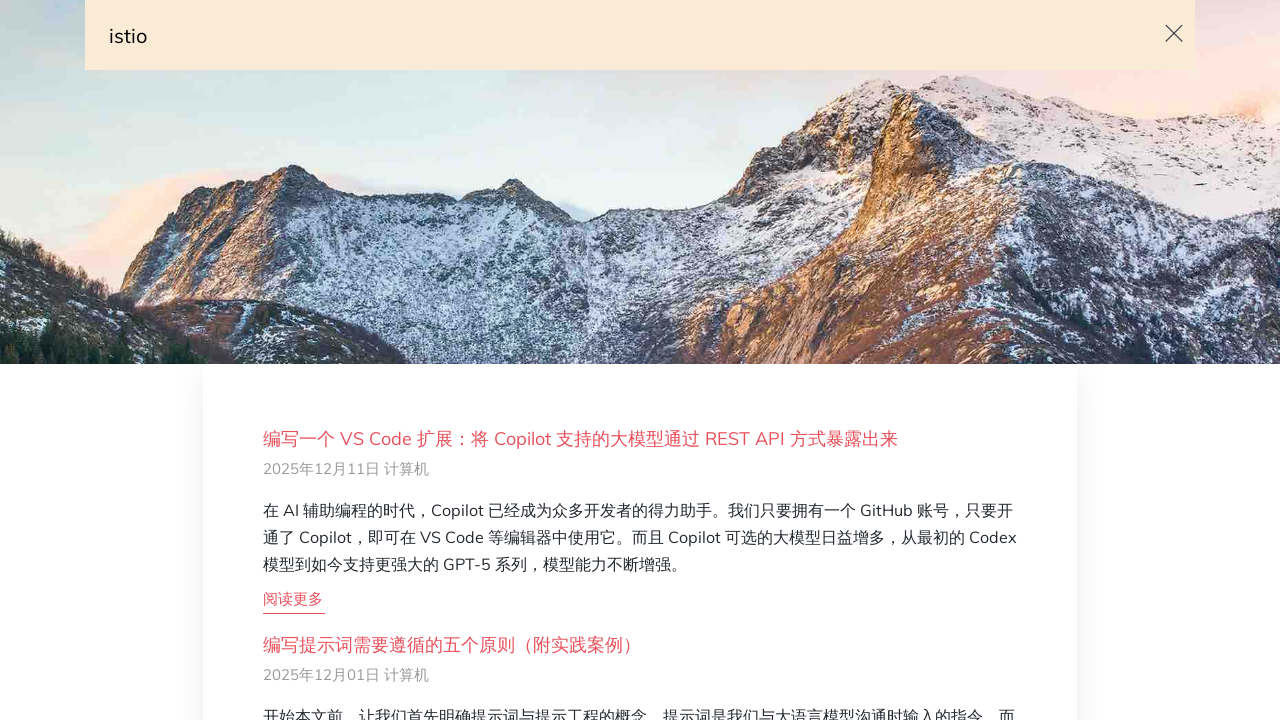

Pressed Enter to submit search query
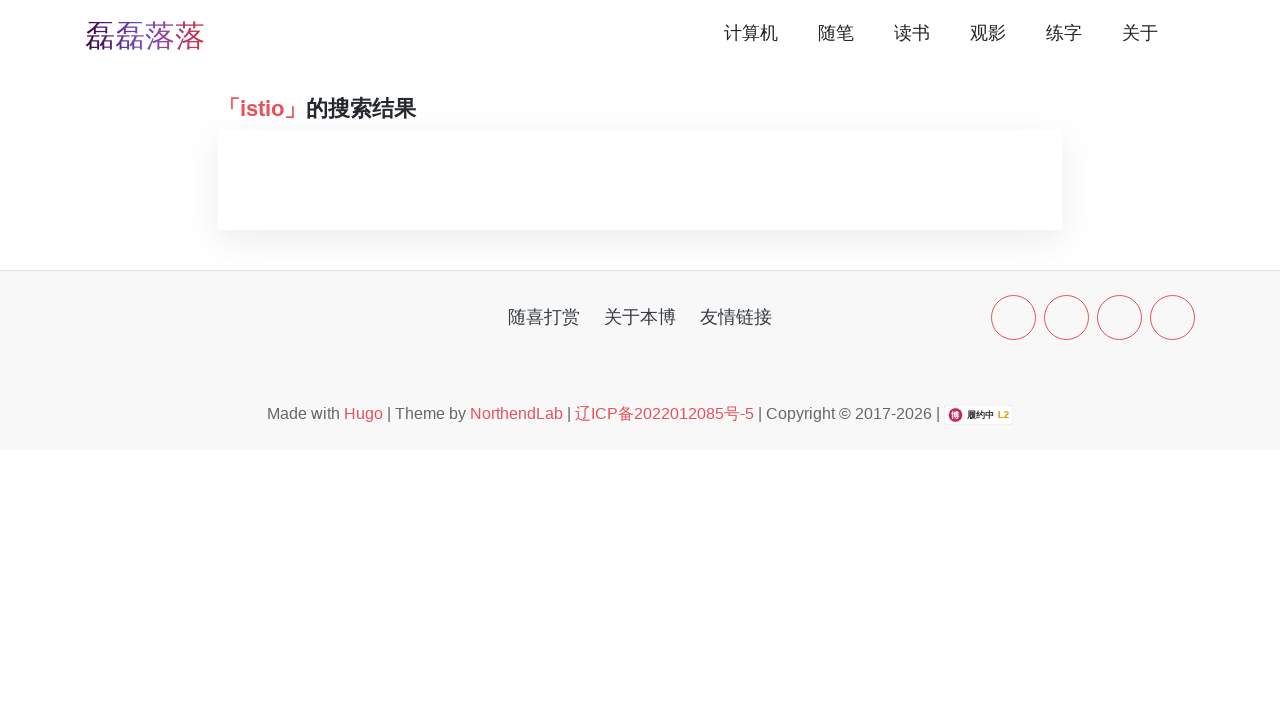

Search results loading completed
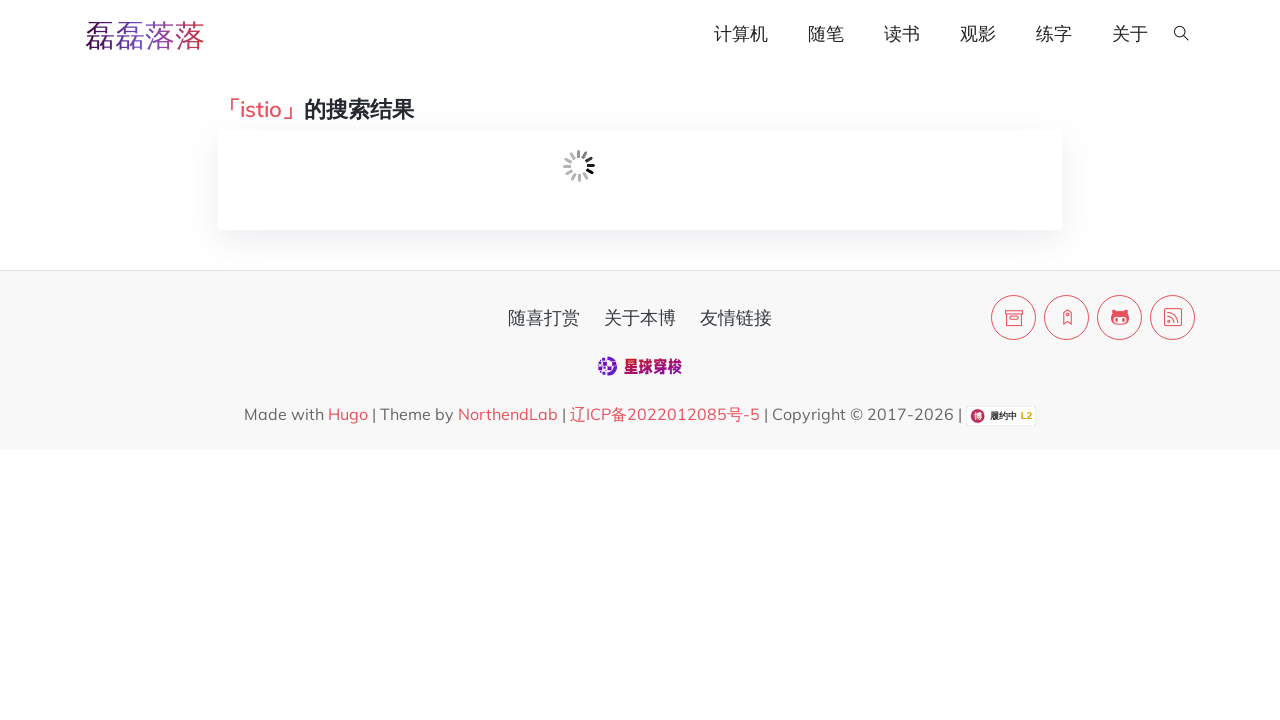

Verified search results are present on the page
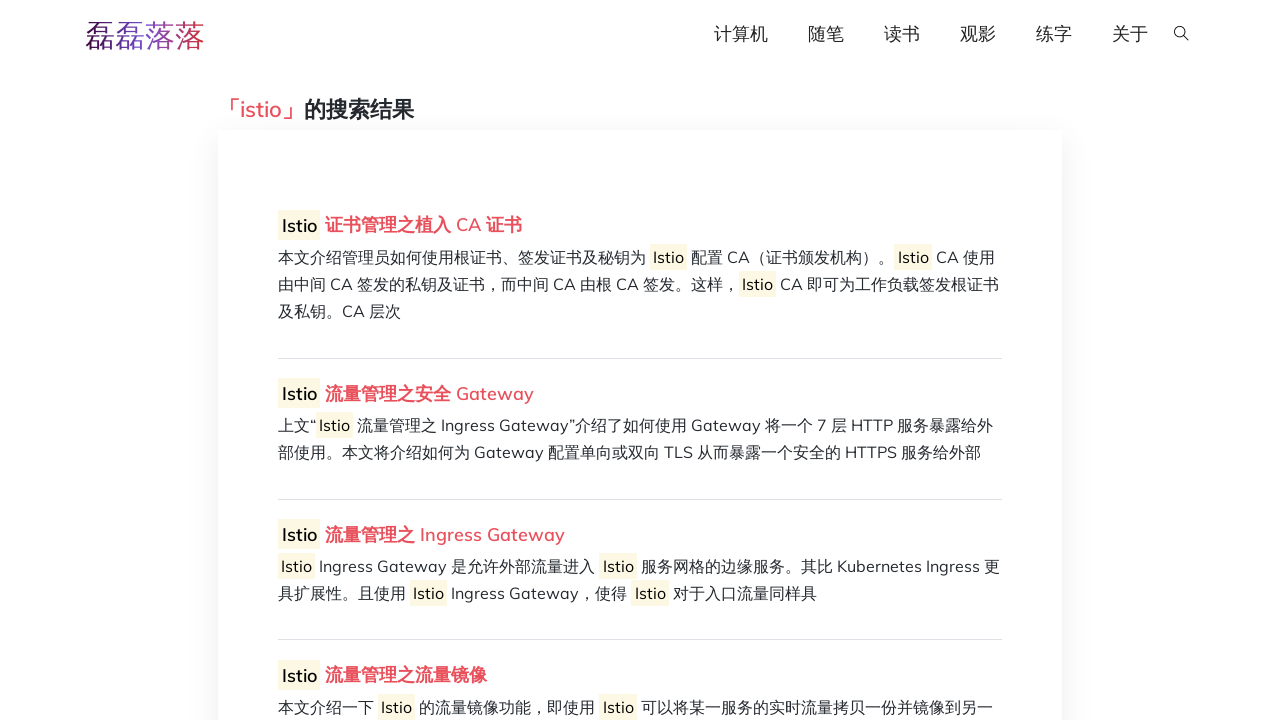

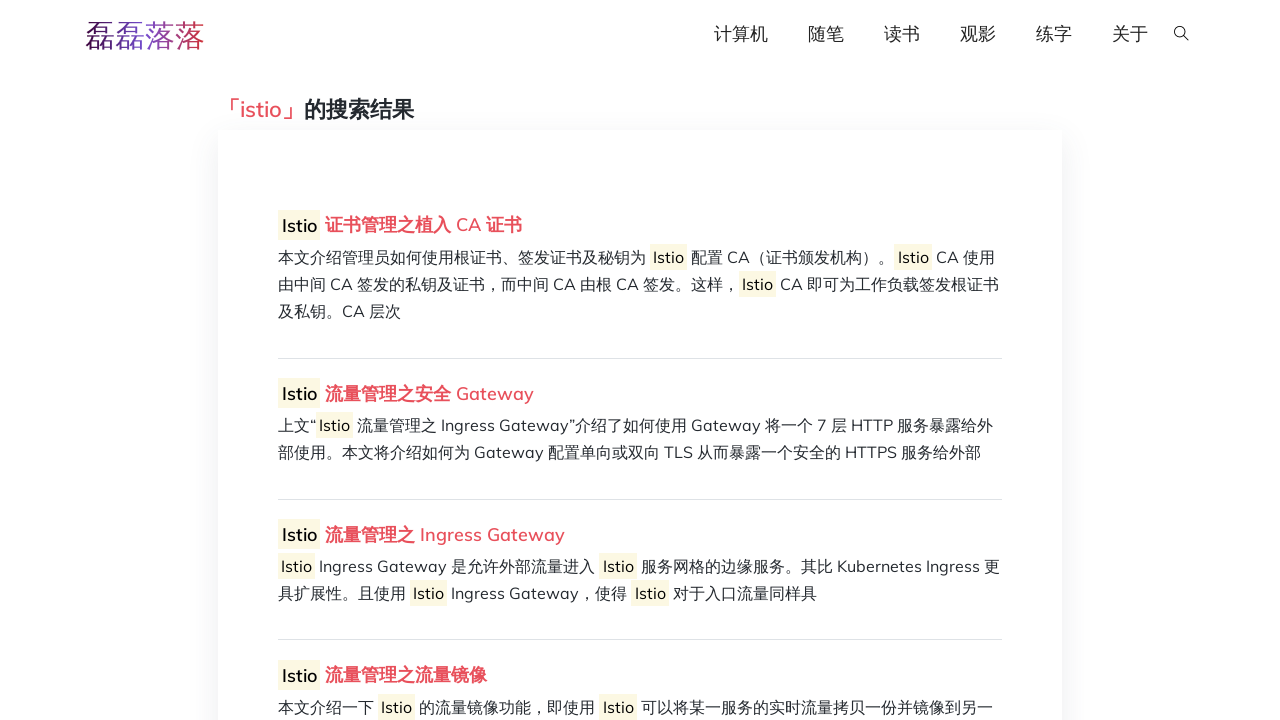